Tests network request interception by mocking a 404 status code response with a custom 200 response, then verifies the mocked content is displayed when clicking the 404 link.

Starting URL: https://the-internet.herokuapp.com/status_codes

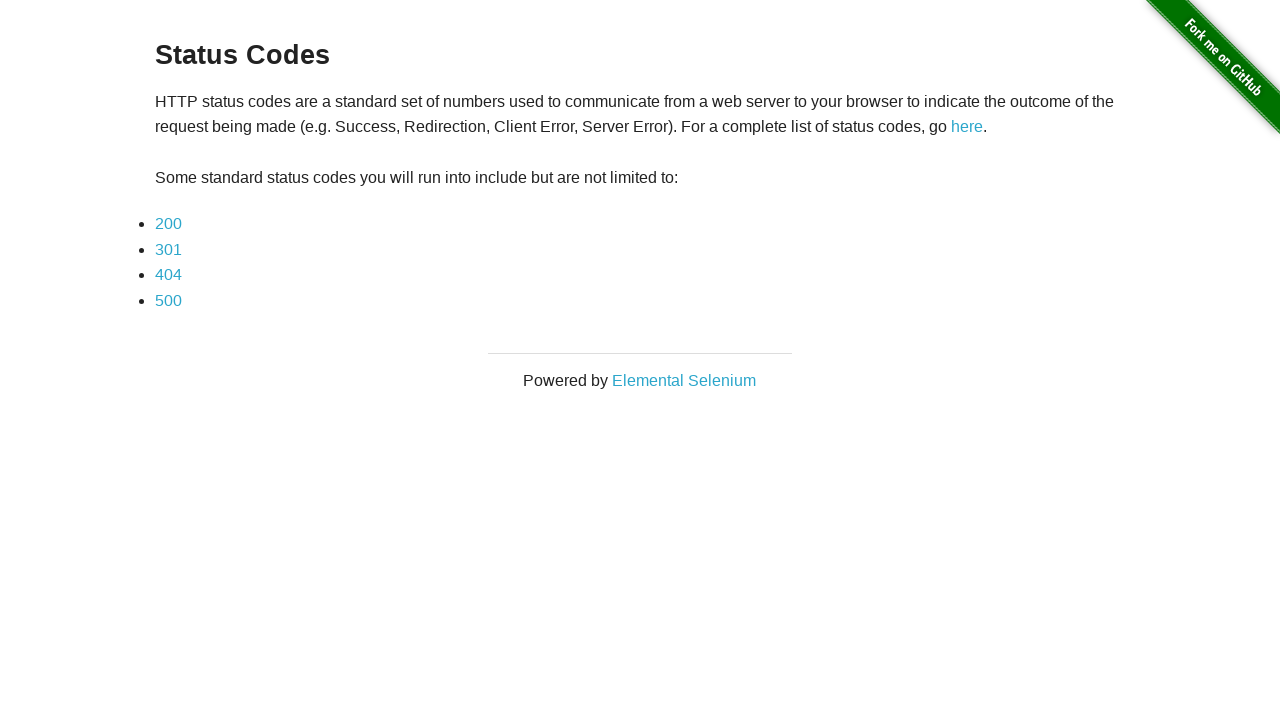

Set up route interception to mock 404 response with 200 success response
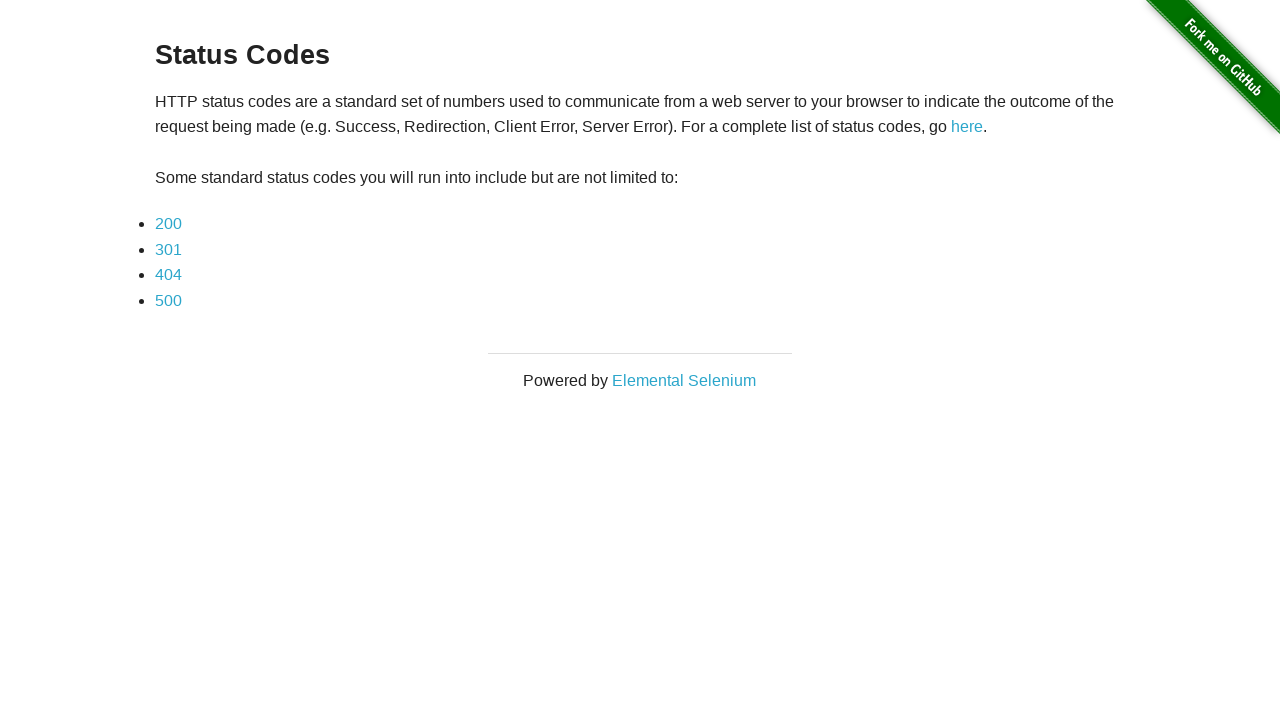

Clicked on the 404 link at (168, 275) on a[href='status_codes/404']
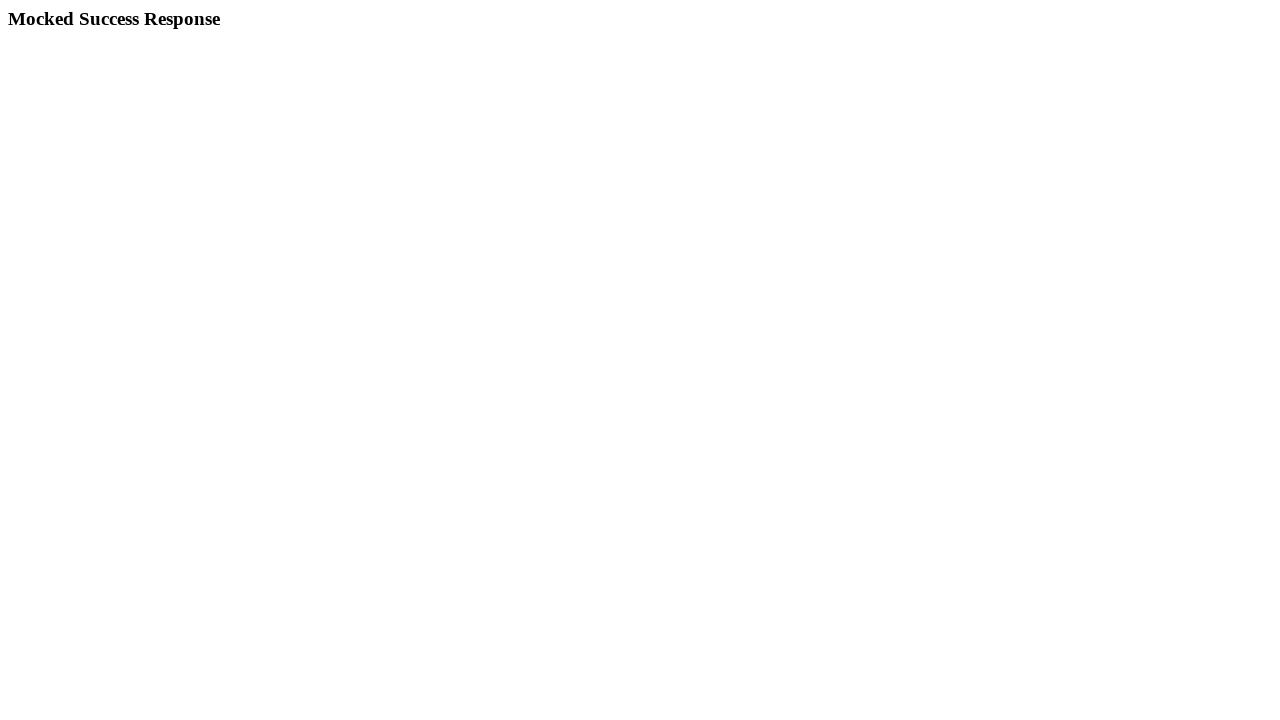

Located h3 element containing mocked response
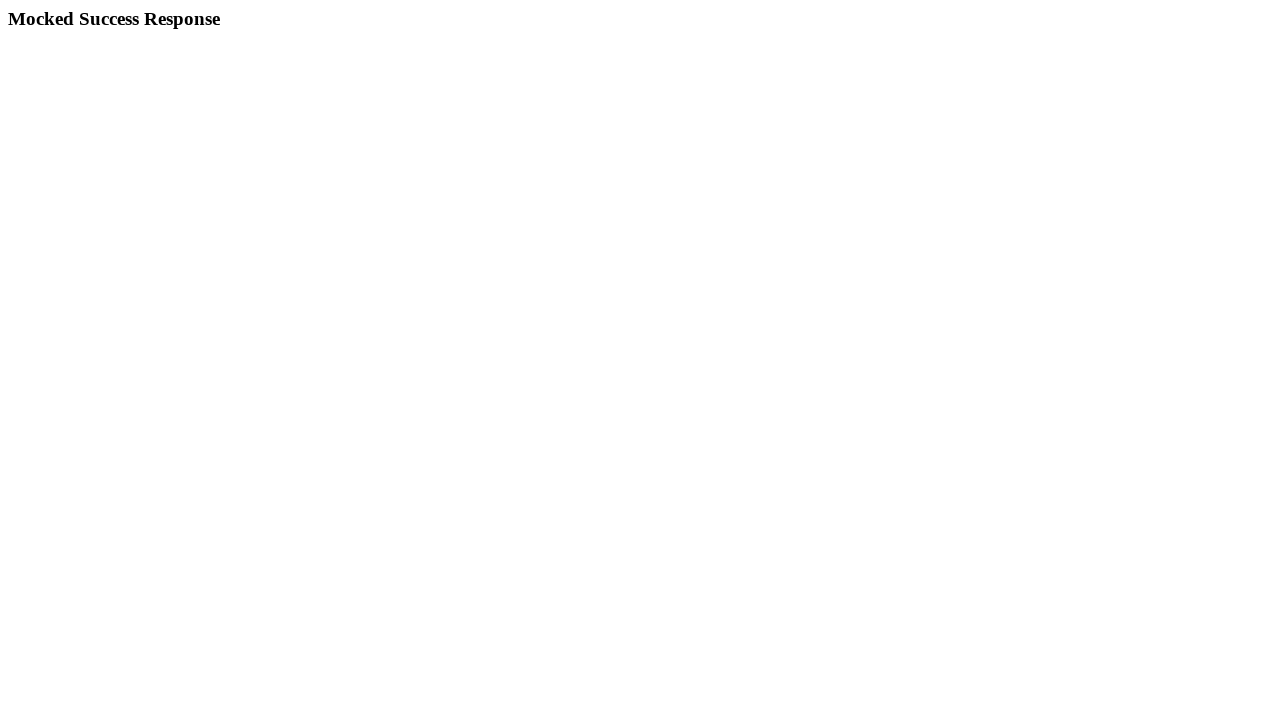

Verified mocked response text 'Mocked Success Response' is displayed
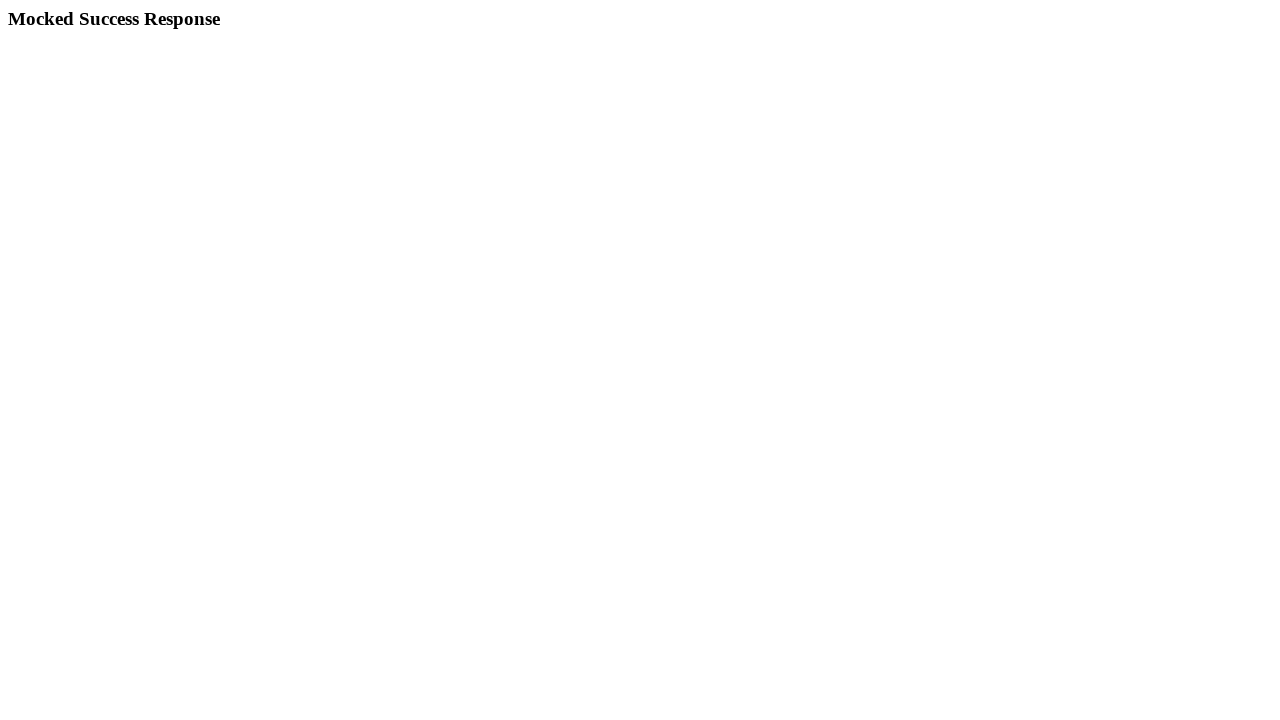

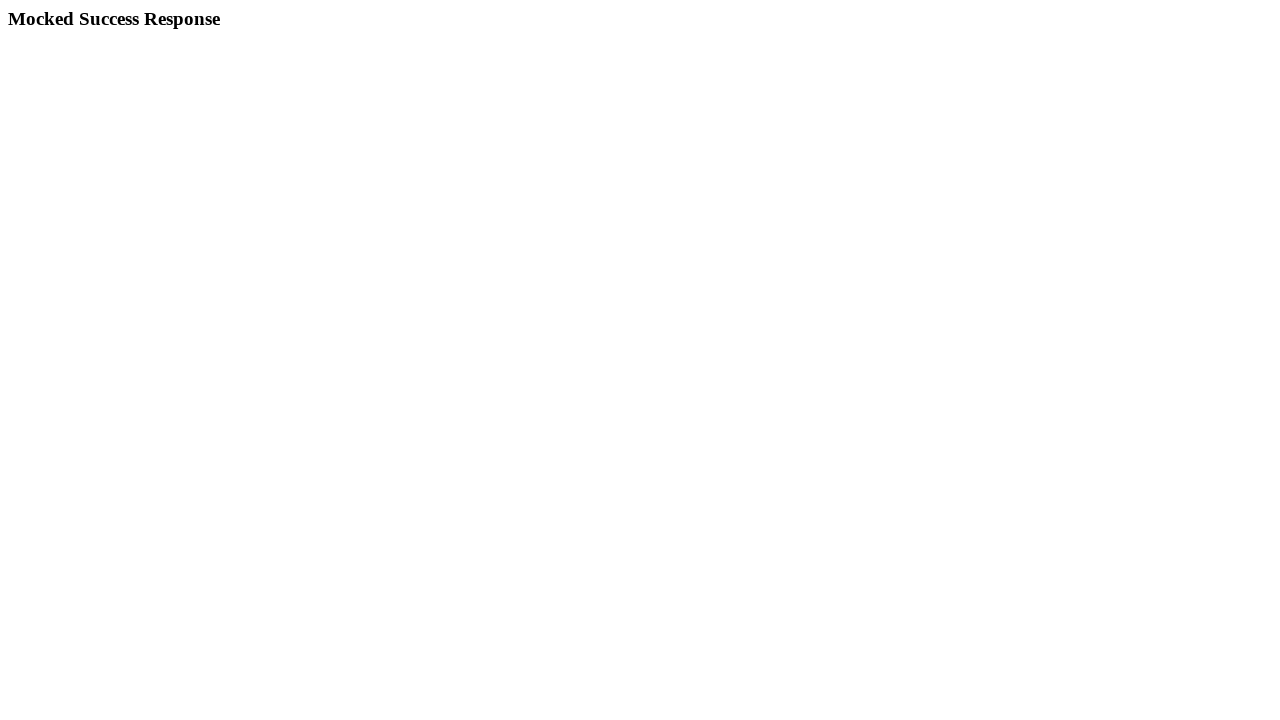